Solves a mathematical puzzle by extracting a value from an image element attribute, calculating a mathematical function, and submitting the answer along with checkbox and radio button selections

Starting URL: http://suninjuly.github.io/get_attribute.html

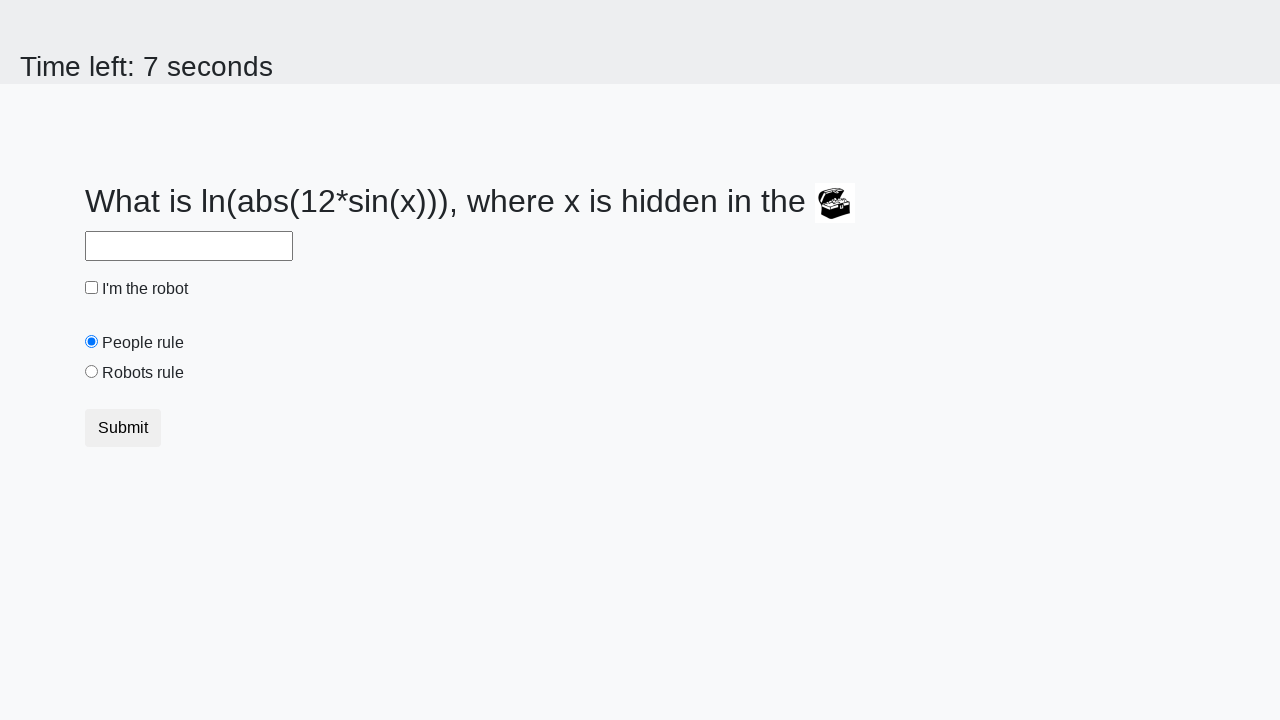

Located treasure element and extracted valuex attribute
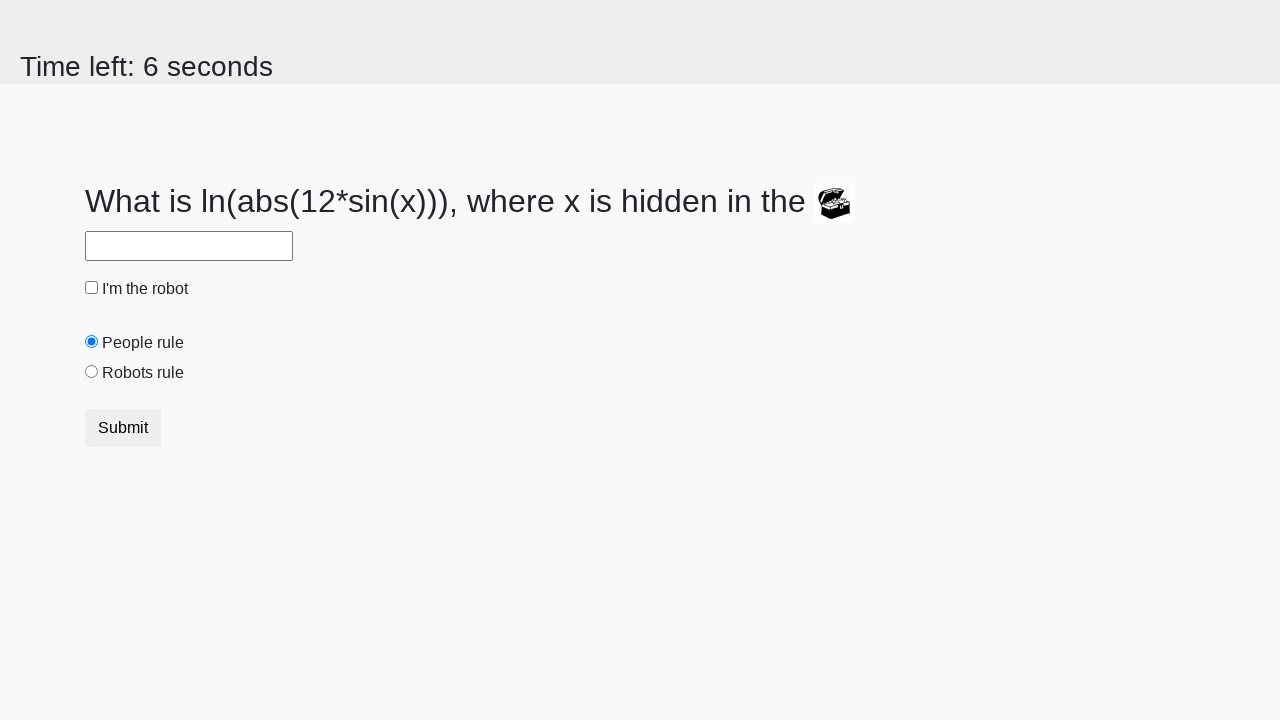

Calculated mathematical function: log(abs(12*sin(888))) = 2.3542812358188234
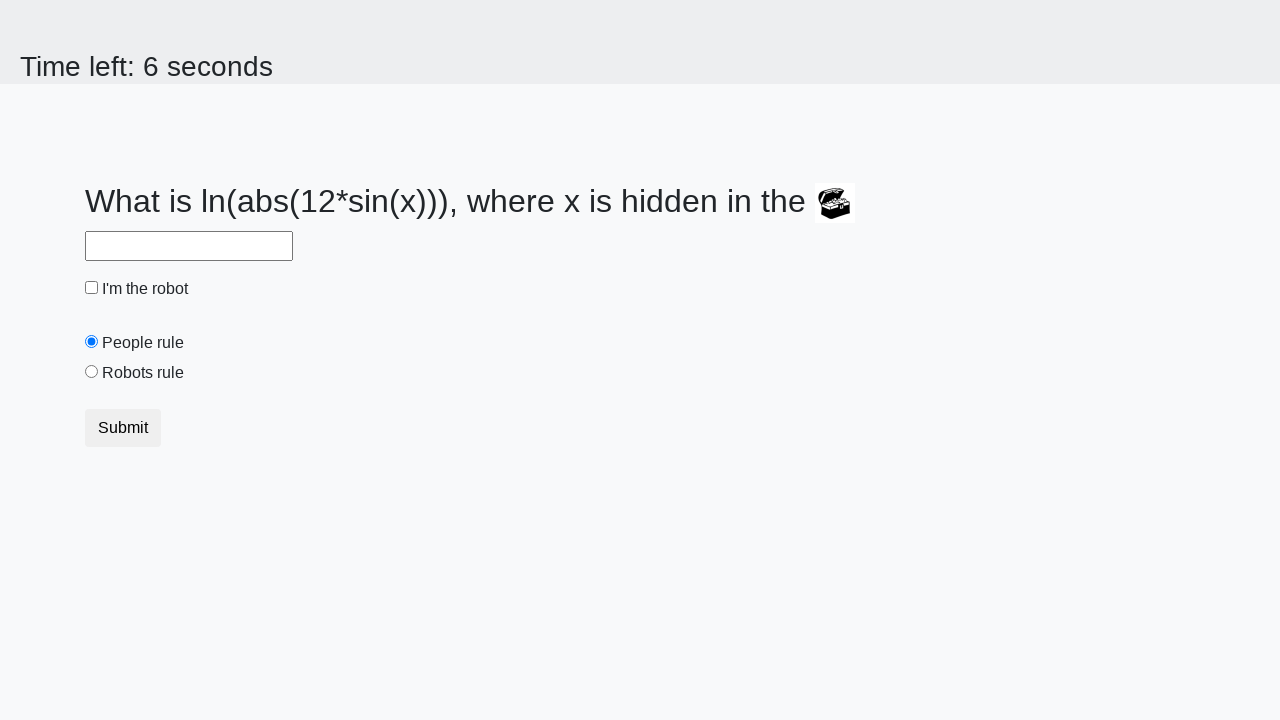

Filled answer field with calculated value: 2.3542812358188234 on #answer
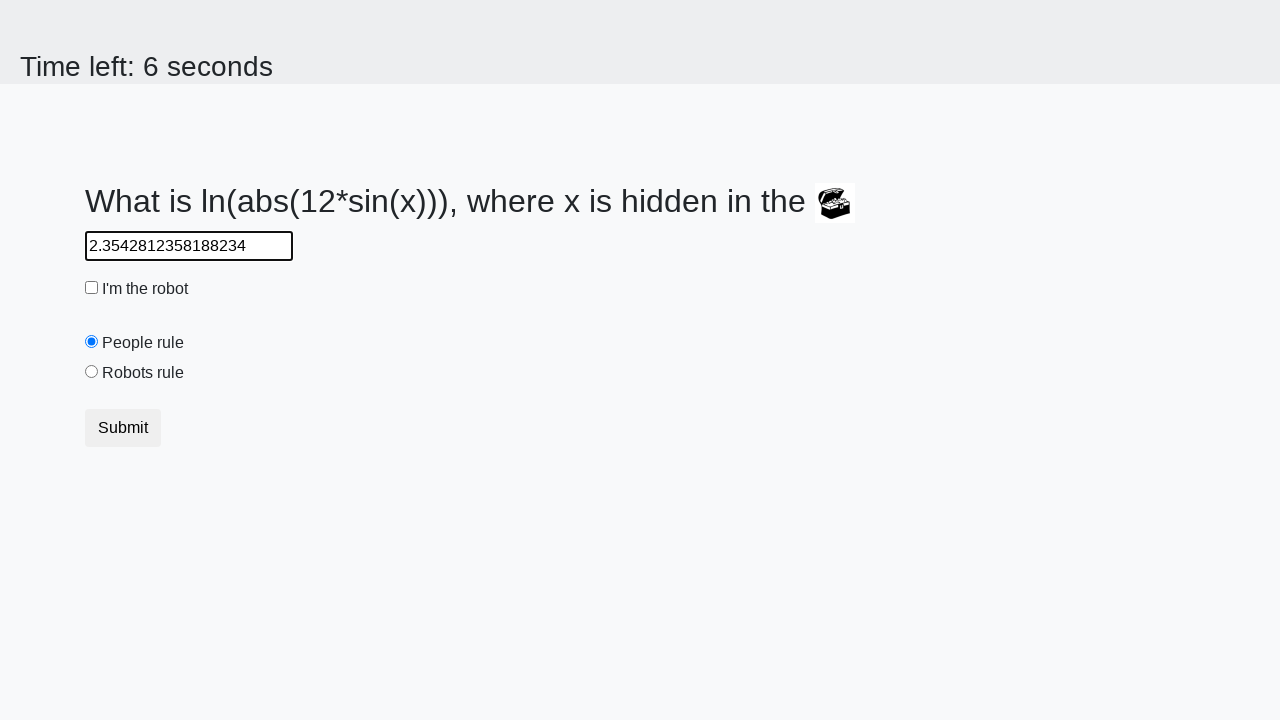

Clicked robot checkbox at (92, 288) on #robotCheckbox
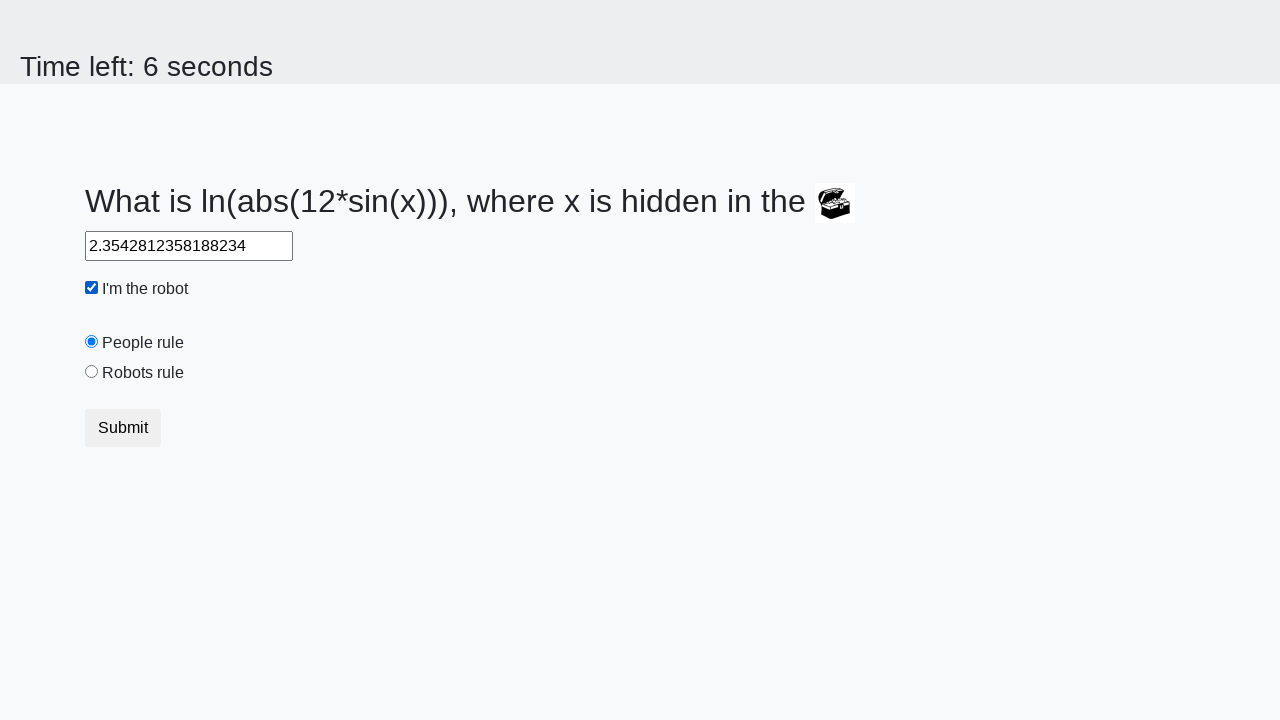

Selected robots rule radio button at (92, 372) on #robotsRule
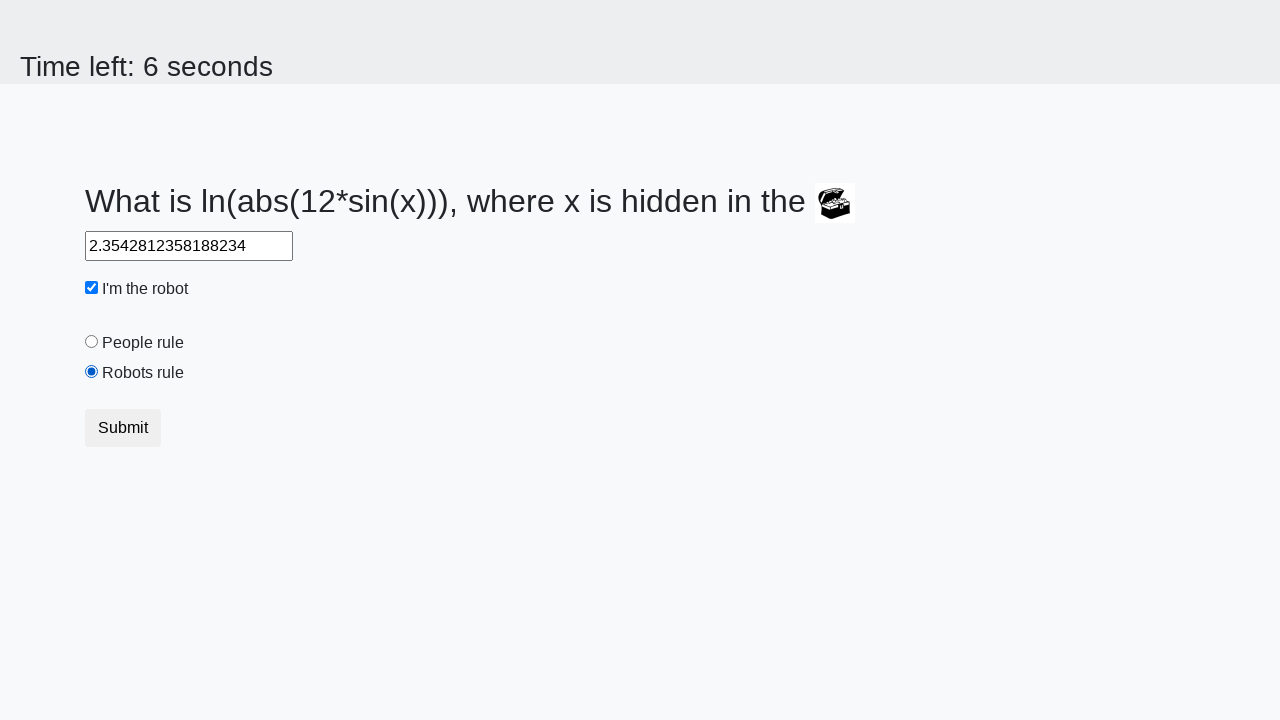

Submitted the form at (123, 428) on button.btn.btn-default
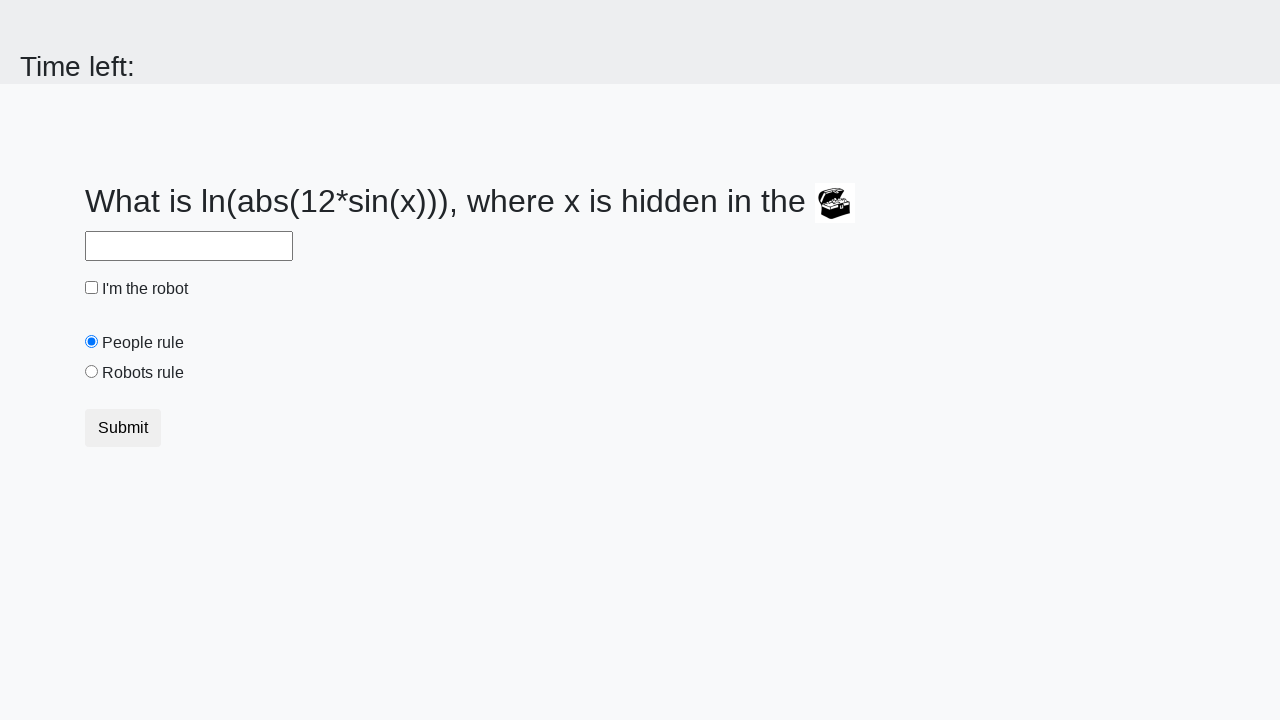

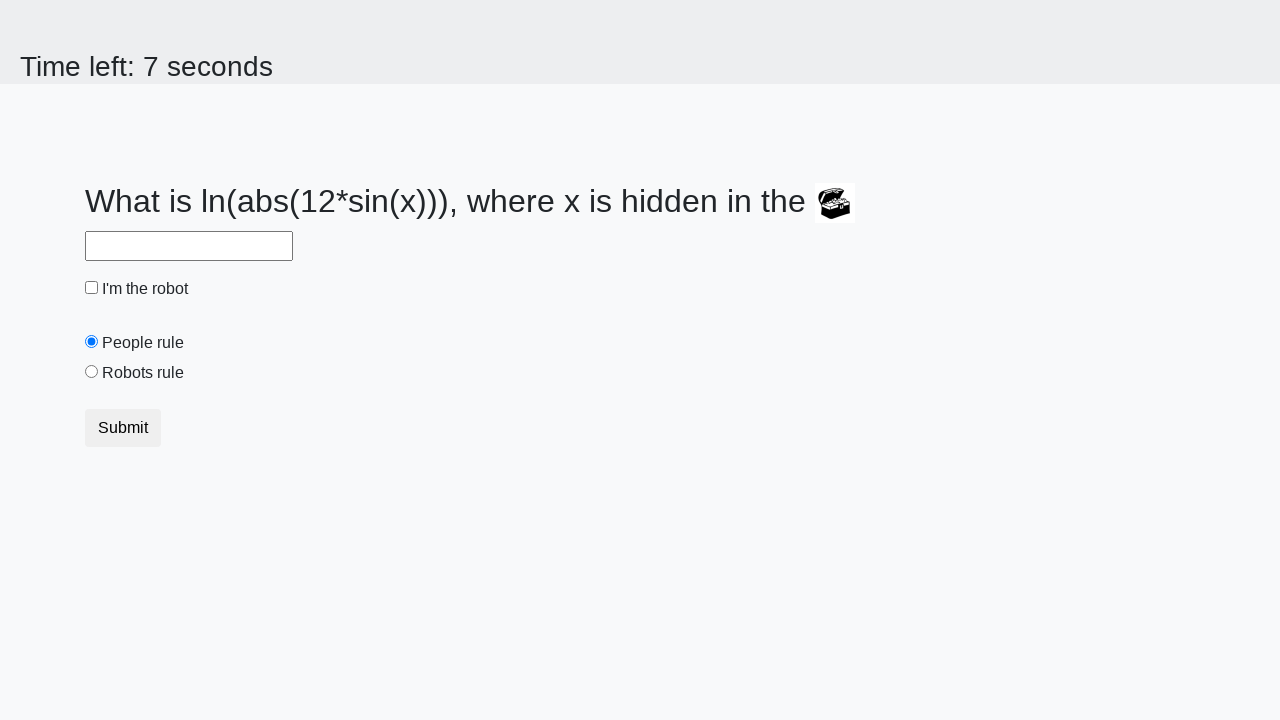